Tests checkbox and radio button interactions on W3Schools tryit pages by clicking checkboxes and radio buttons within iframes and verifying their selection state

Starting URL: https://www.w3schools.com/tags/tryit.asp?filename=tryhtml5_input_type_checkbox

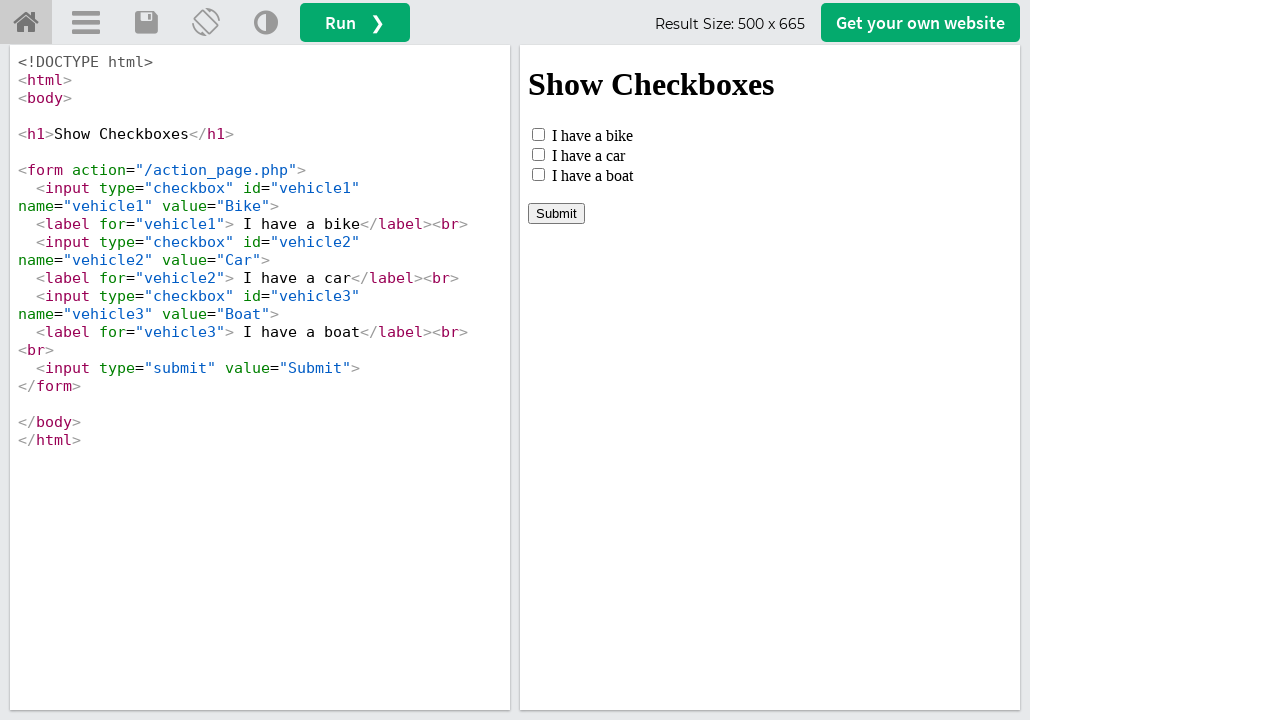

Located iframe containing checkbox example
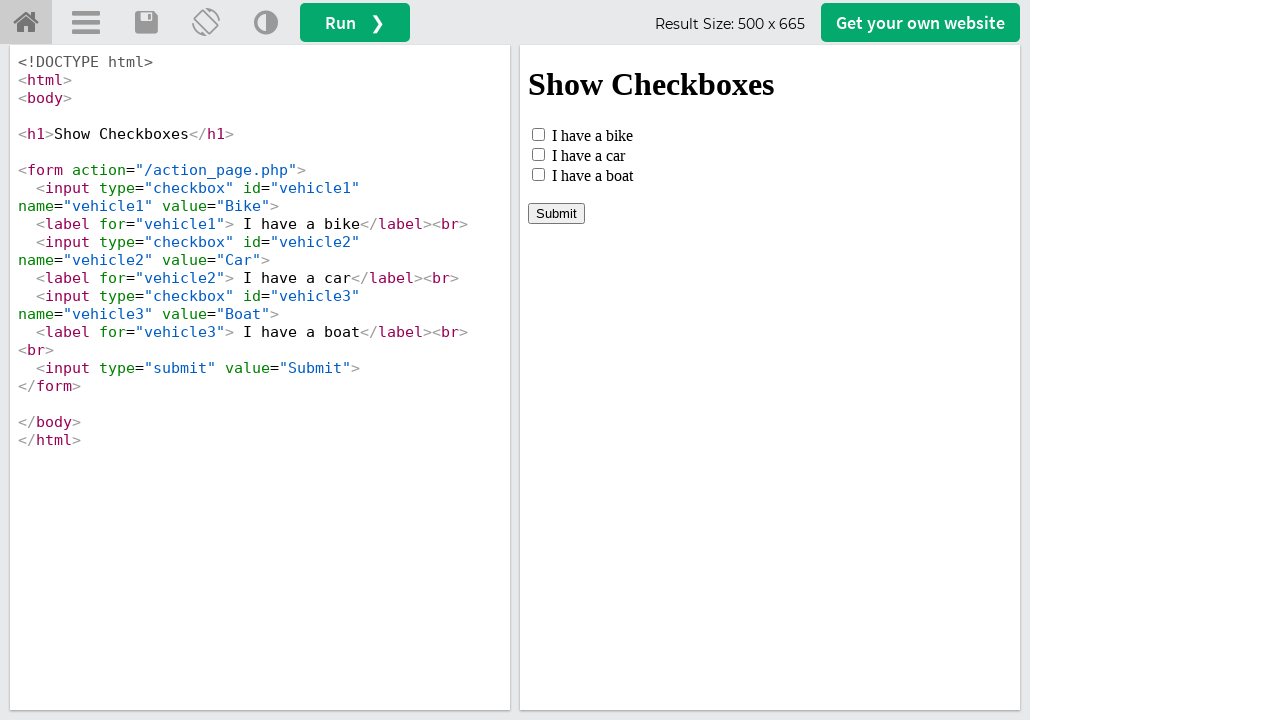

Clicked on vehicle2 checkbox at (538, 154) on #iframeResult >> internal:control=enter-frame >> input#vehicle2
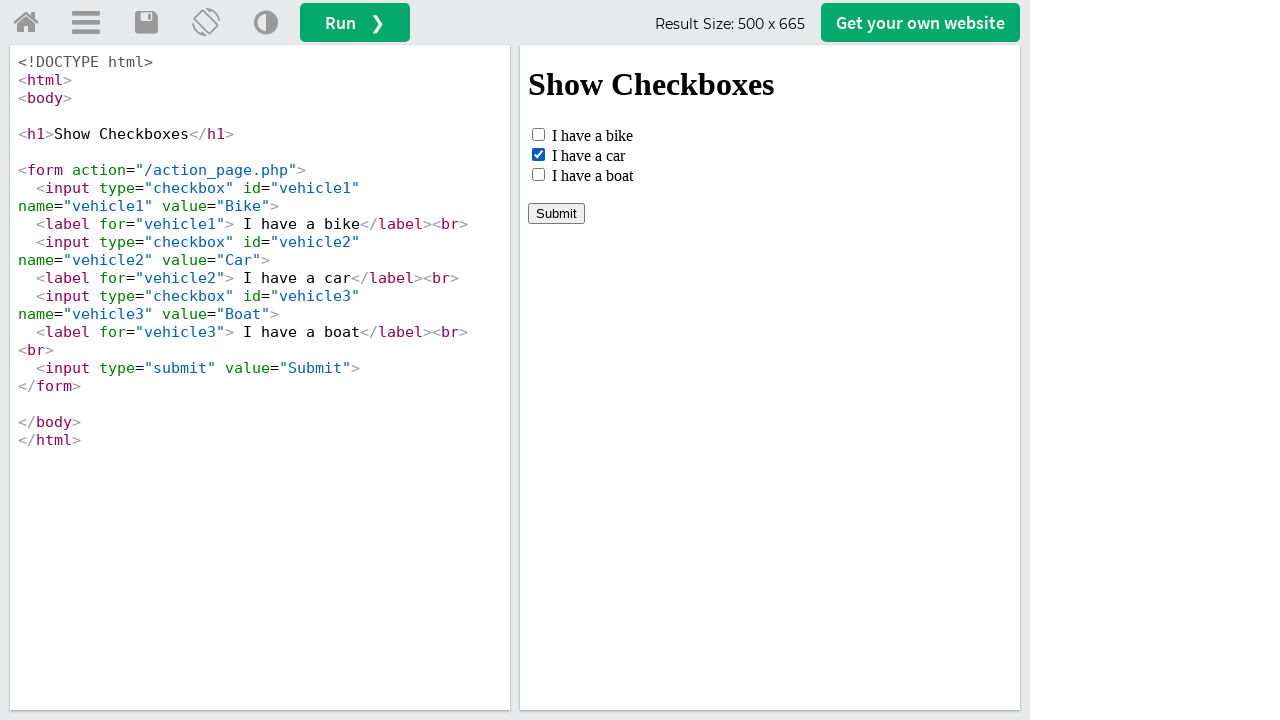

Verified vehicle2 checkbox is selected
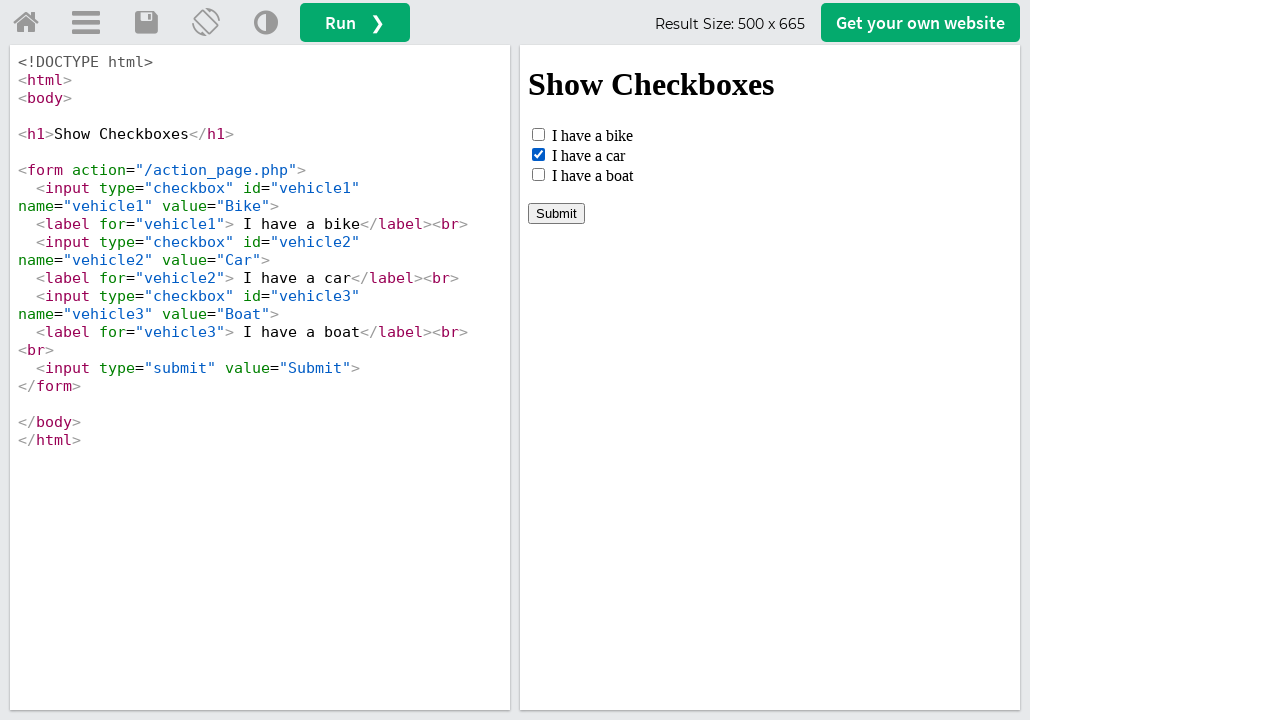

Navigated to radio button example page
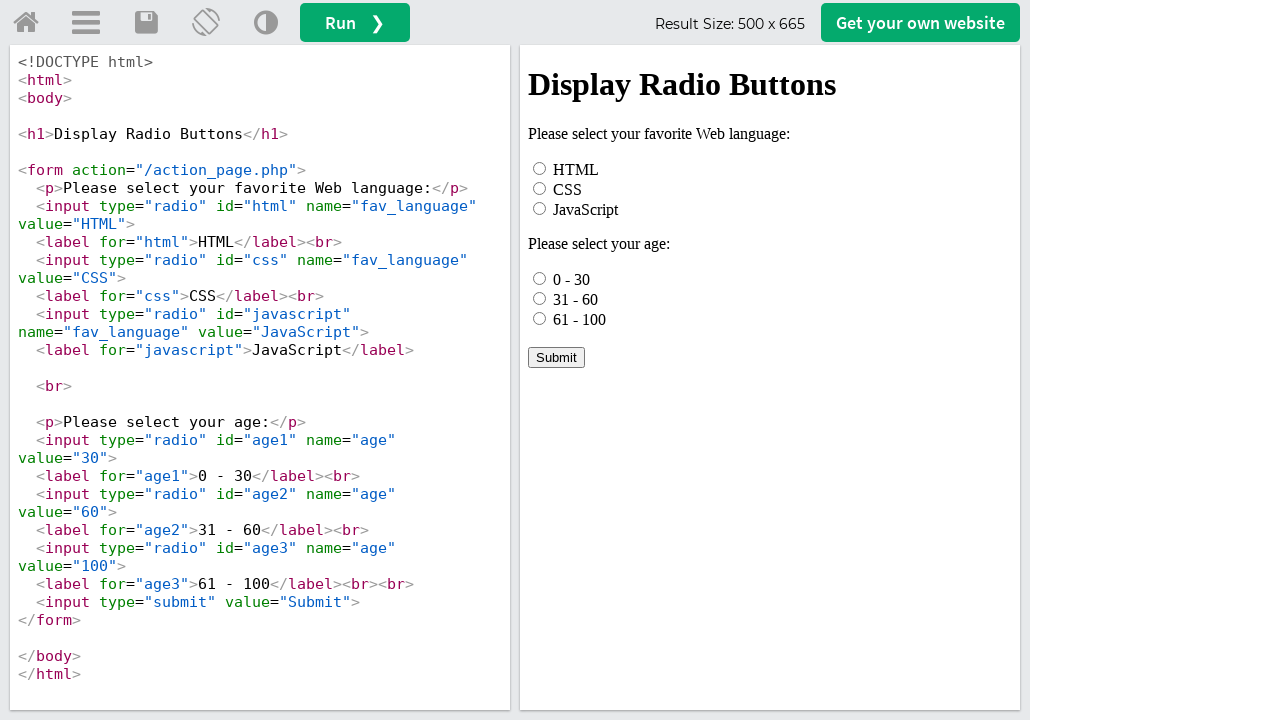

Located iframe containing radio button example
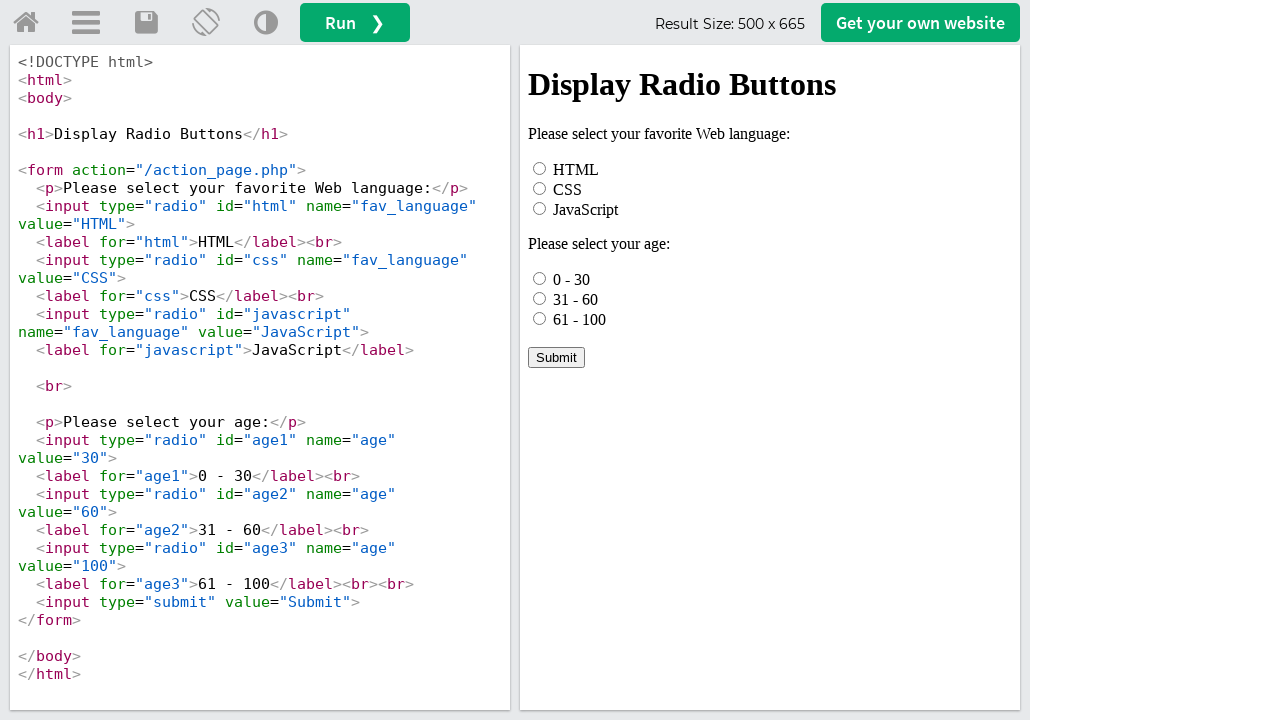

Clicked on CSS radio button option at (540, 188) on #iframeResult >> internal:control=enter-frame >> input#css
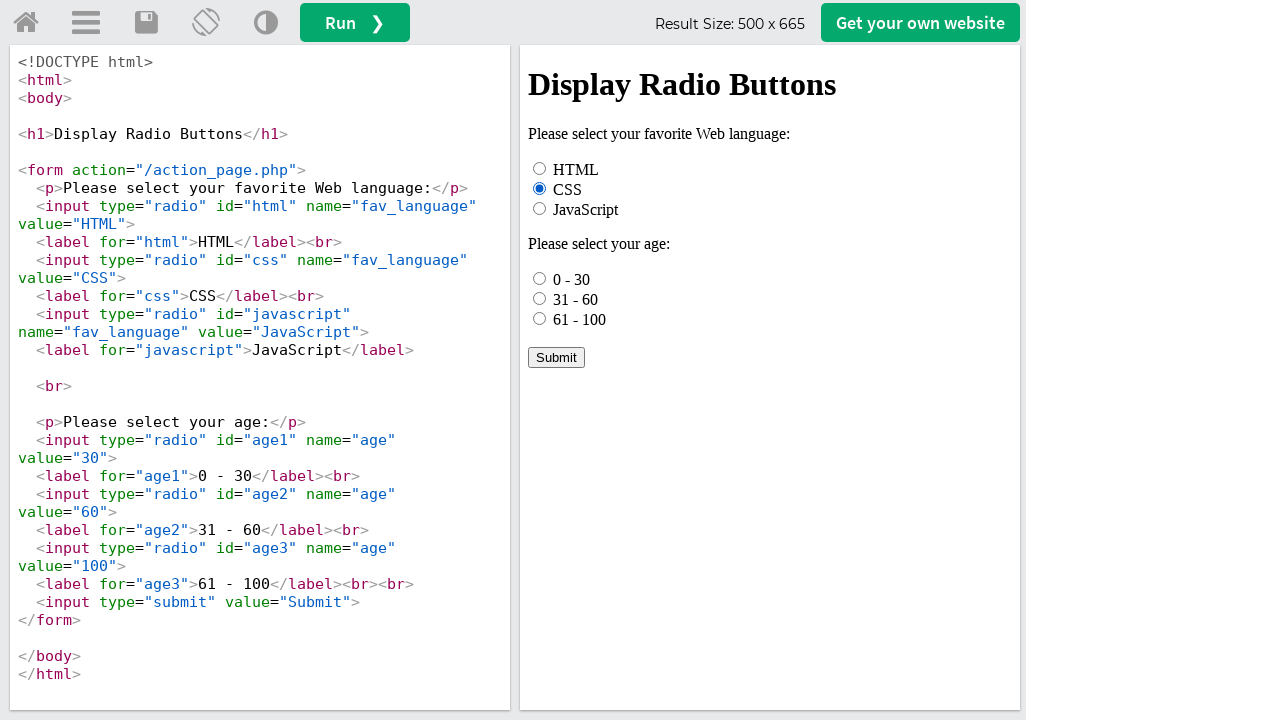

Verified CSS radio button is selected
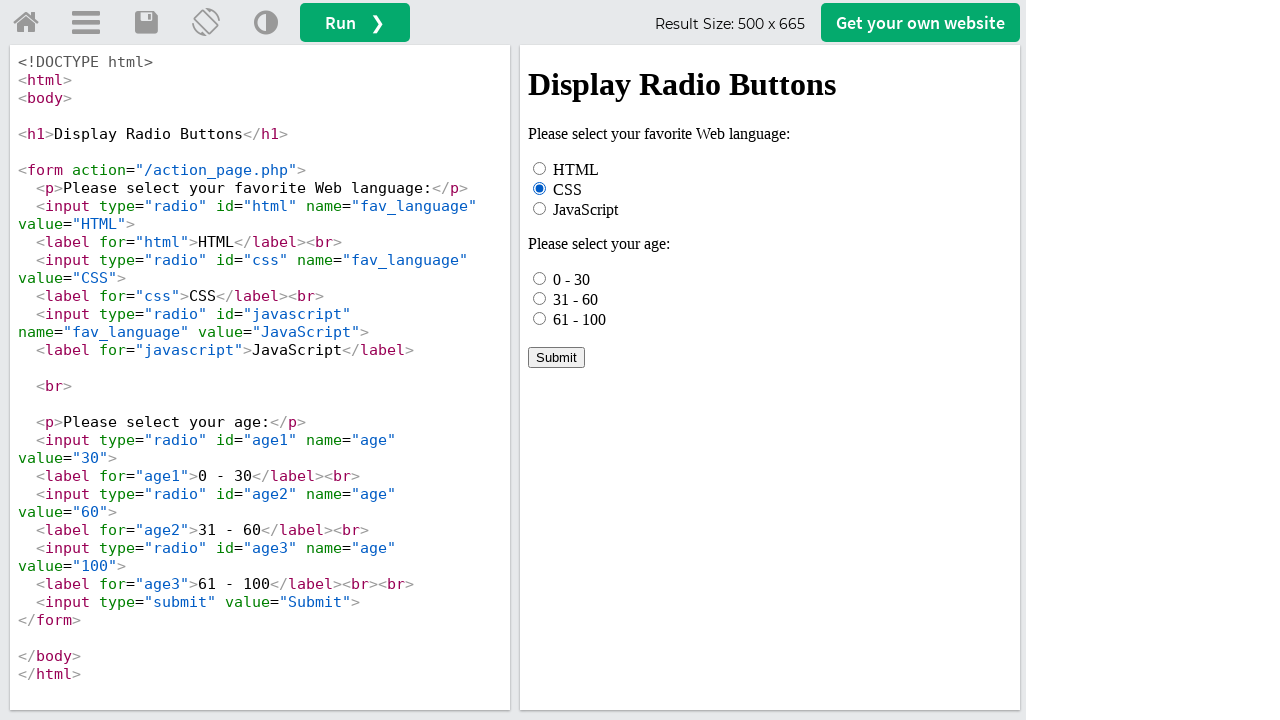

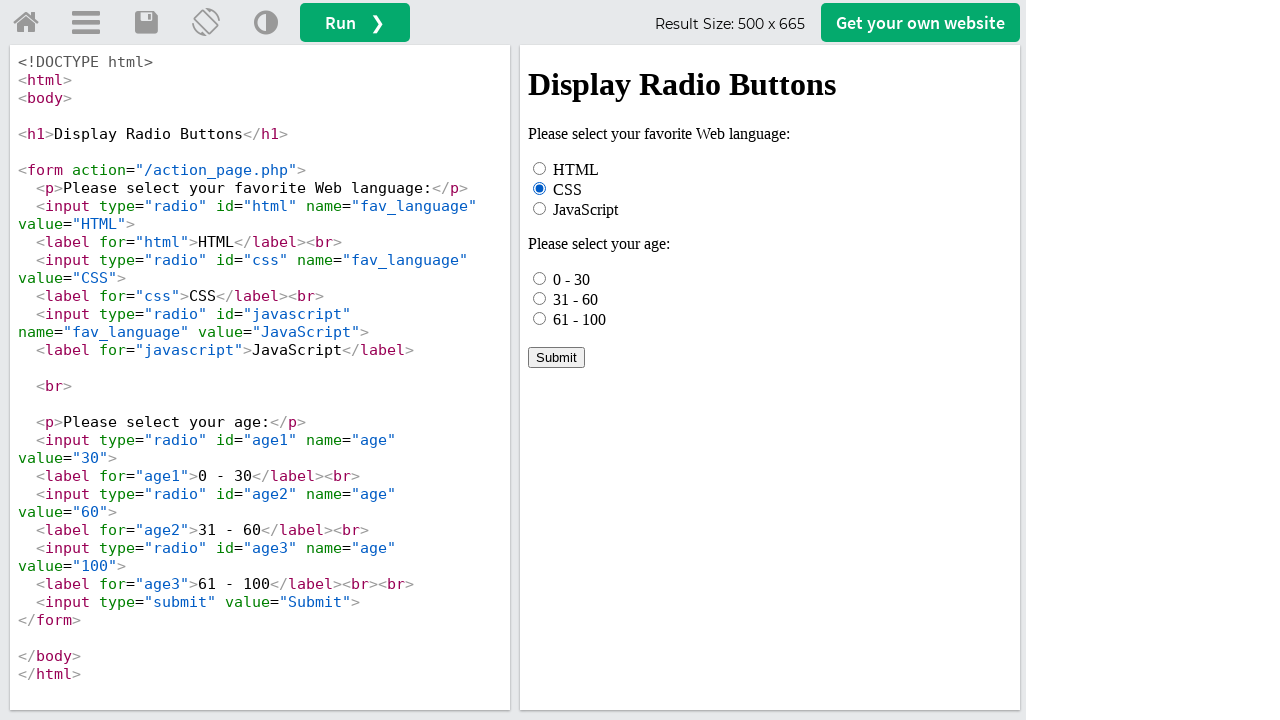